Navigates to the La Liga scorers statistics page and verifies that the player statistics table with rows is displayed correctly.

Starting URL: https://www.laliga.com/en-GB/stats/laliga-easports/scorers/page/1

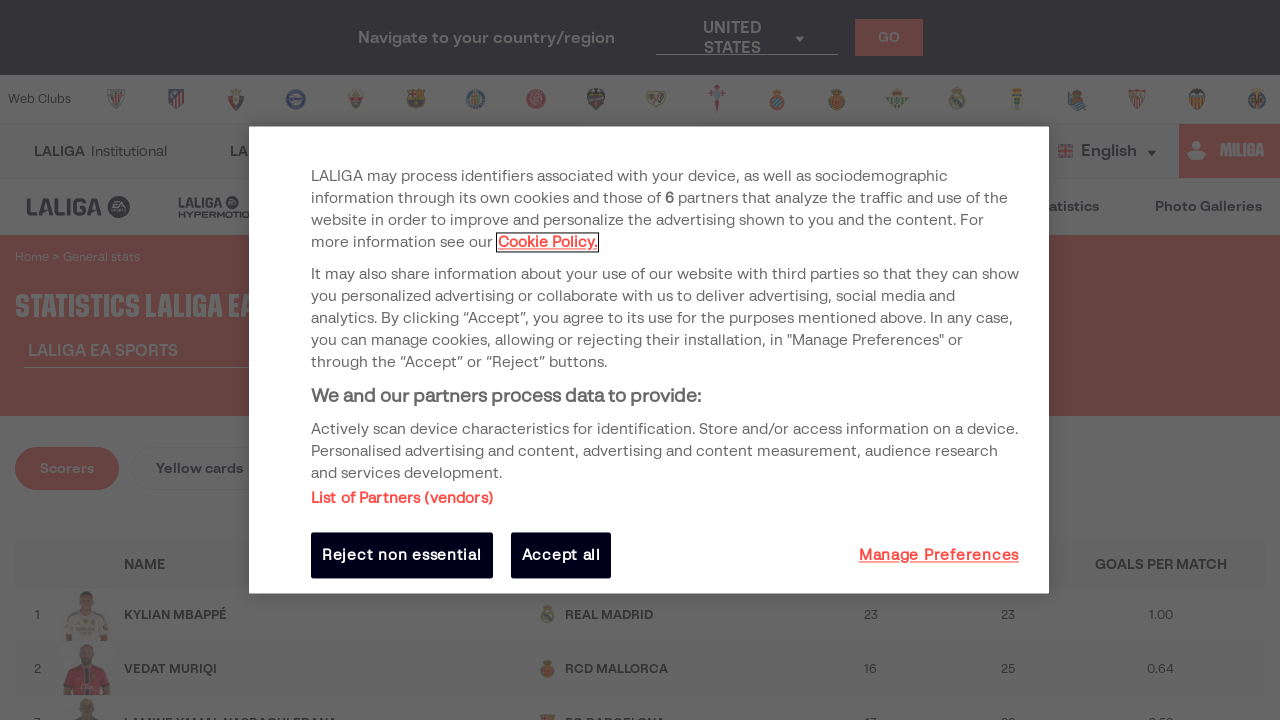

Statistics table loaded on La Liga scorers page
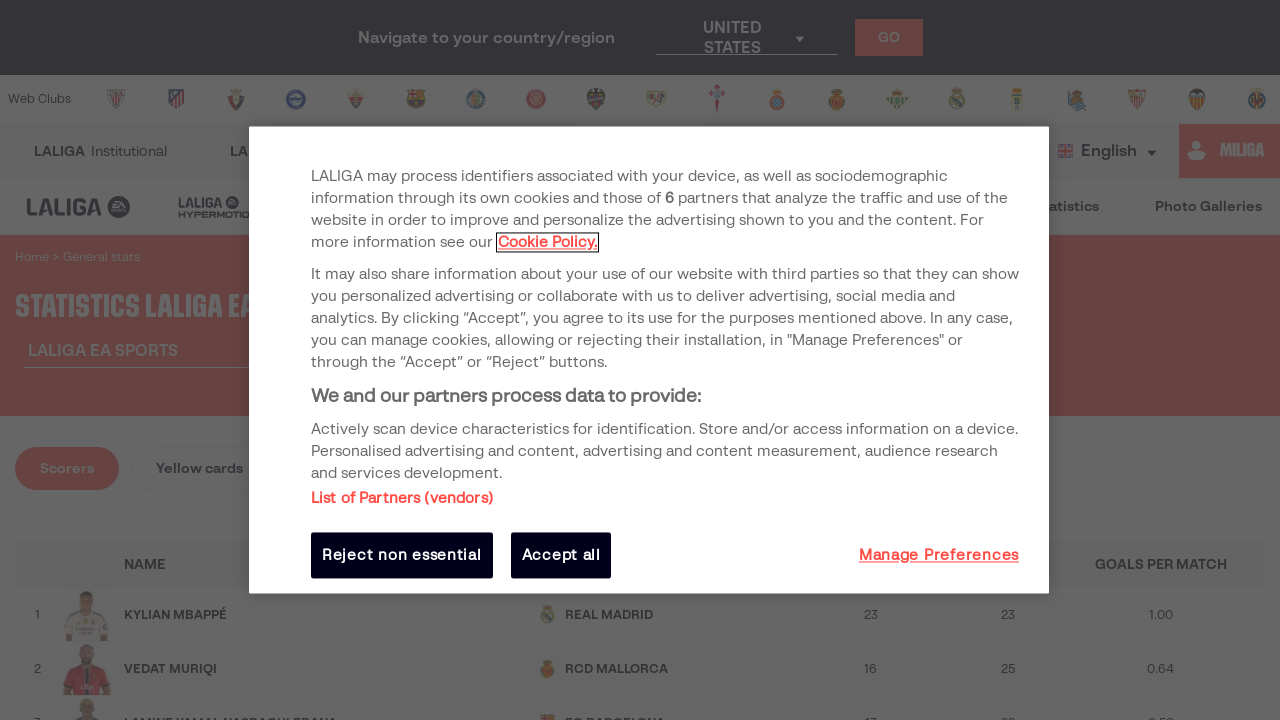

Player statistics table rows are visible
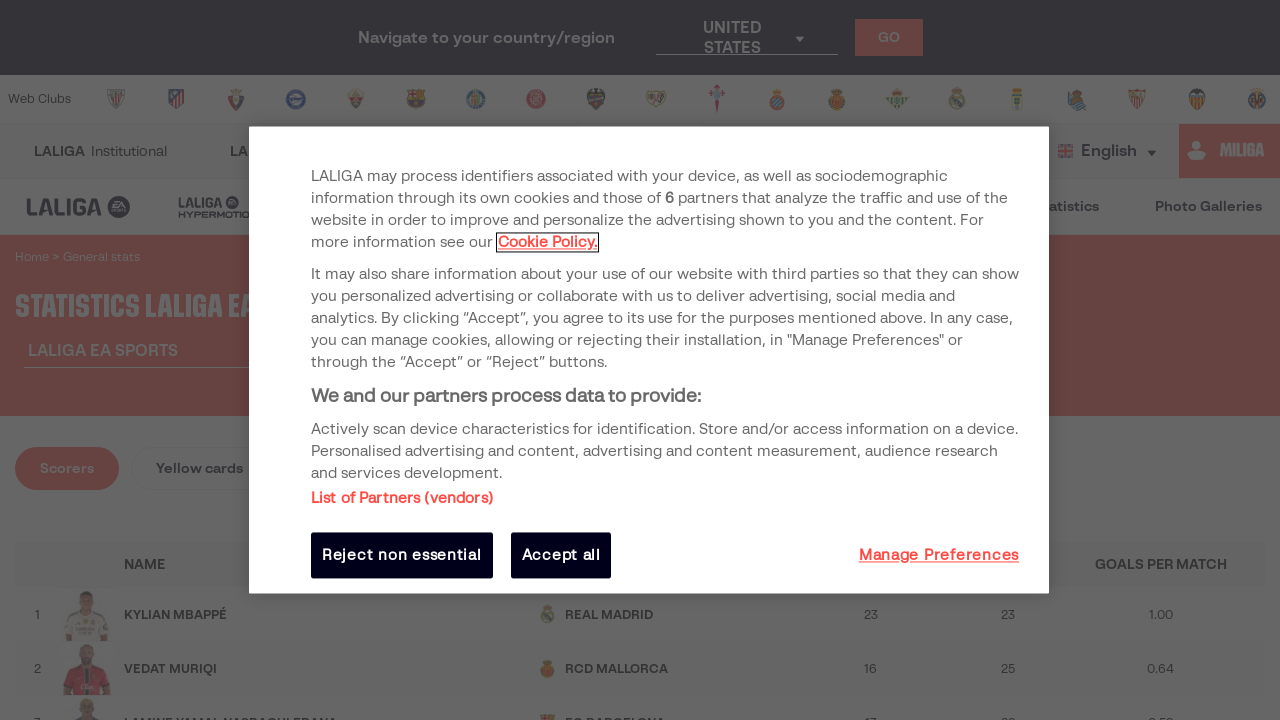

Navigated to page 2 of La Liga scorers statistics
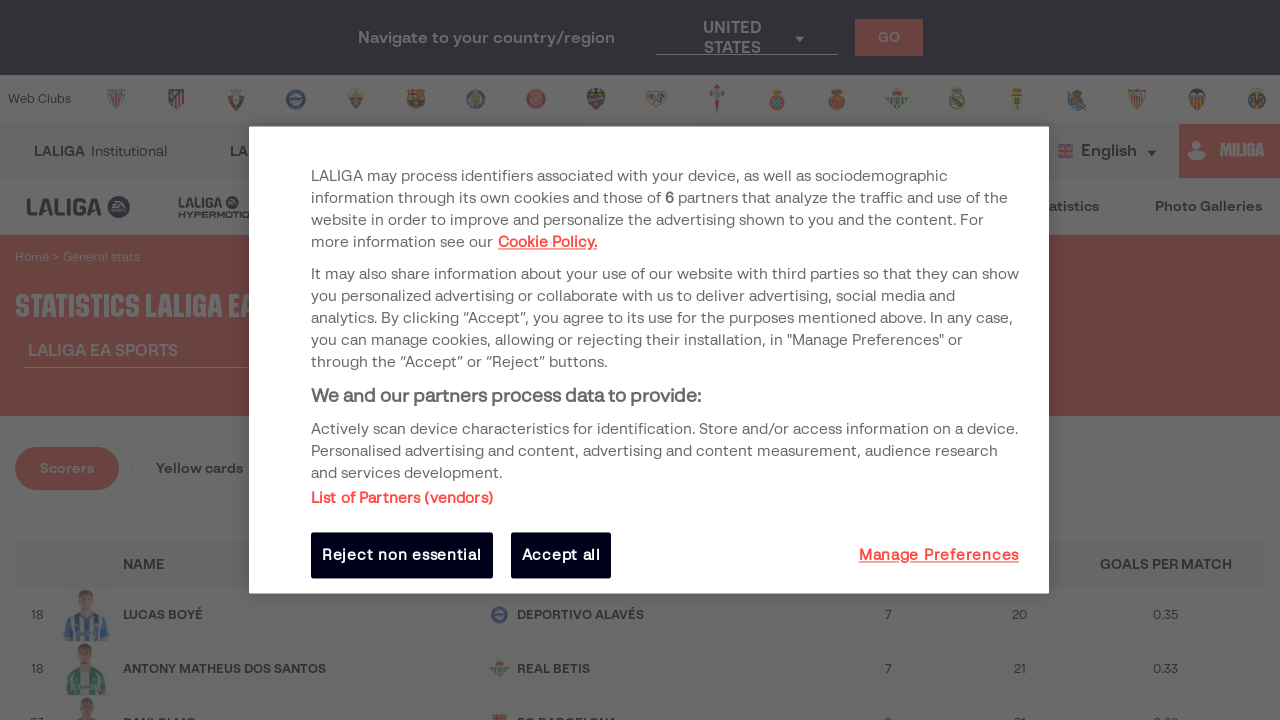

Player statistics table rows loaded on page 2
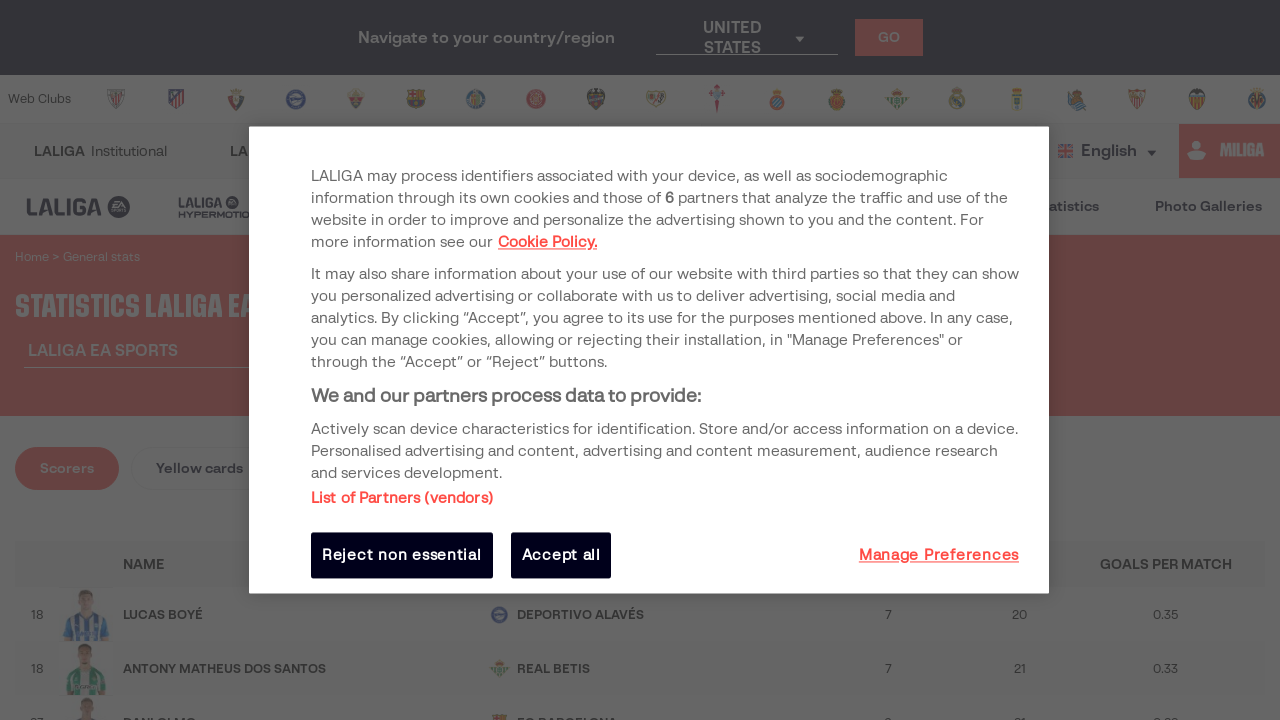

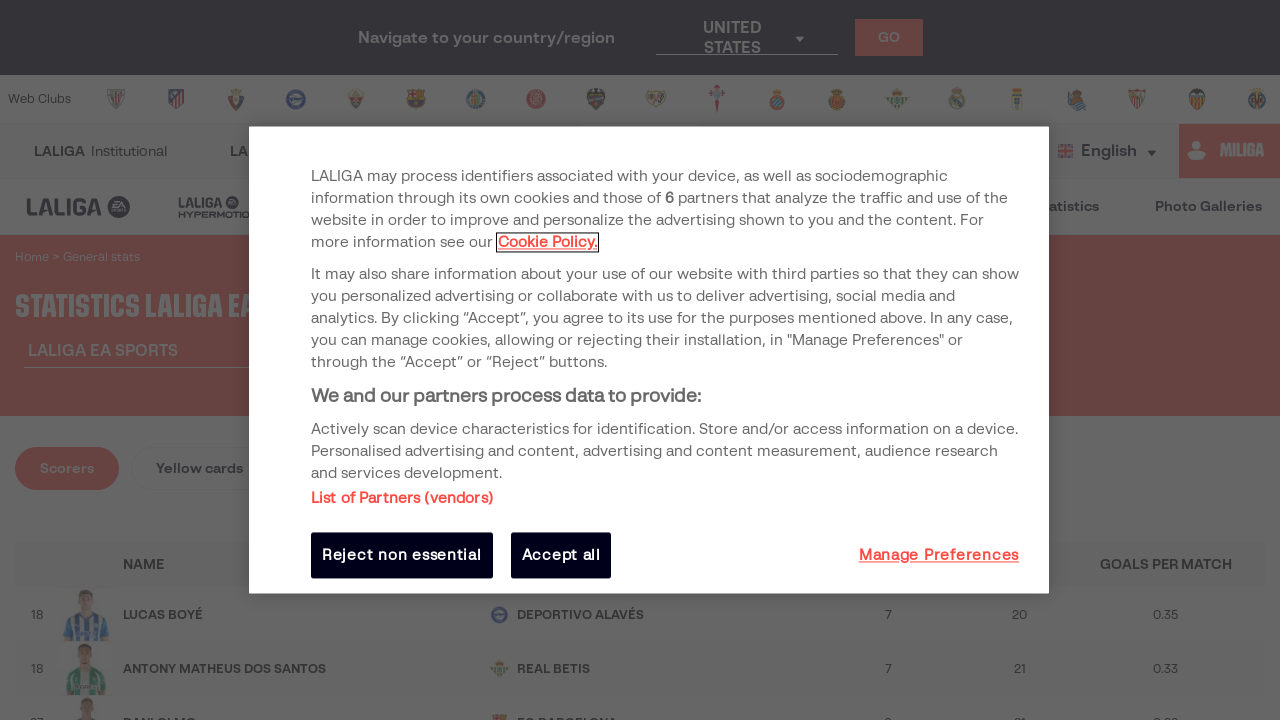